Tests 7-character validation form with 8-character uppercase input "JOJOJOJO" and verifies the validation message shows "Valid Value"

Starting URL: https://testpages.eviltester.com/styled/apps/7charval/simple7charvalidation.html

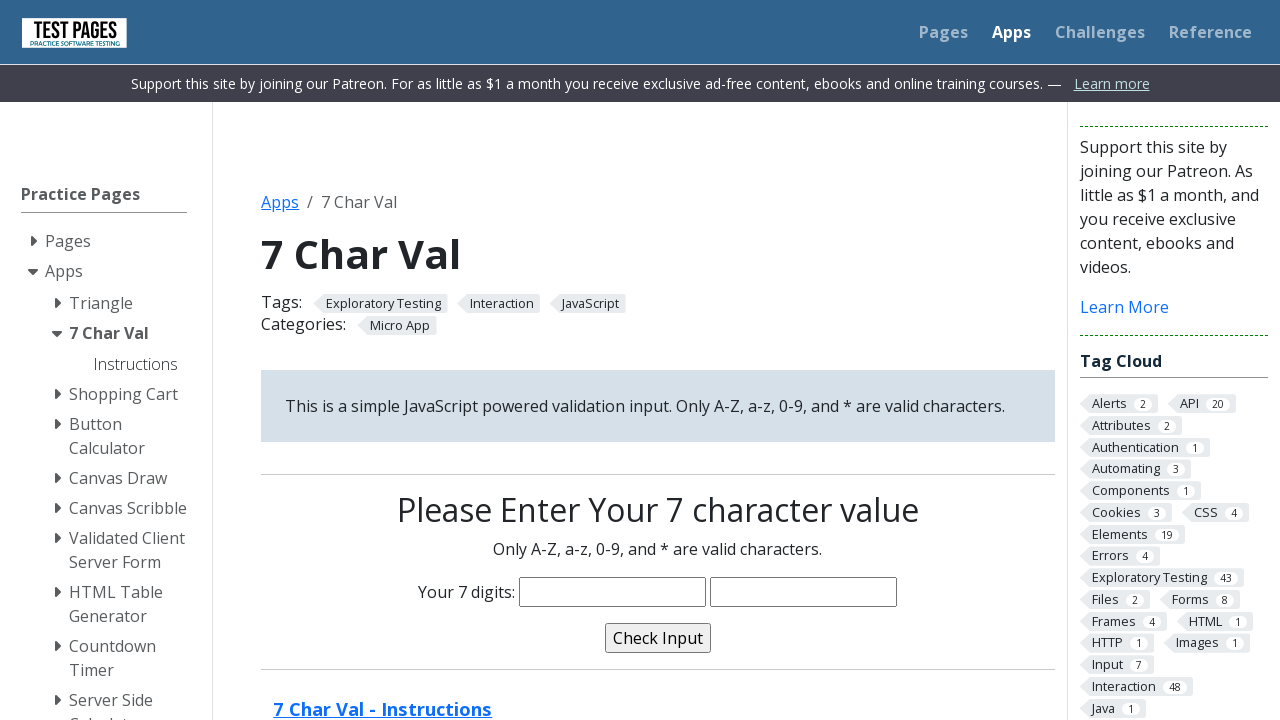

Filled characters field with 8-character uppercase input 'JOJOJOJO' on input[name='characters']
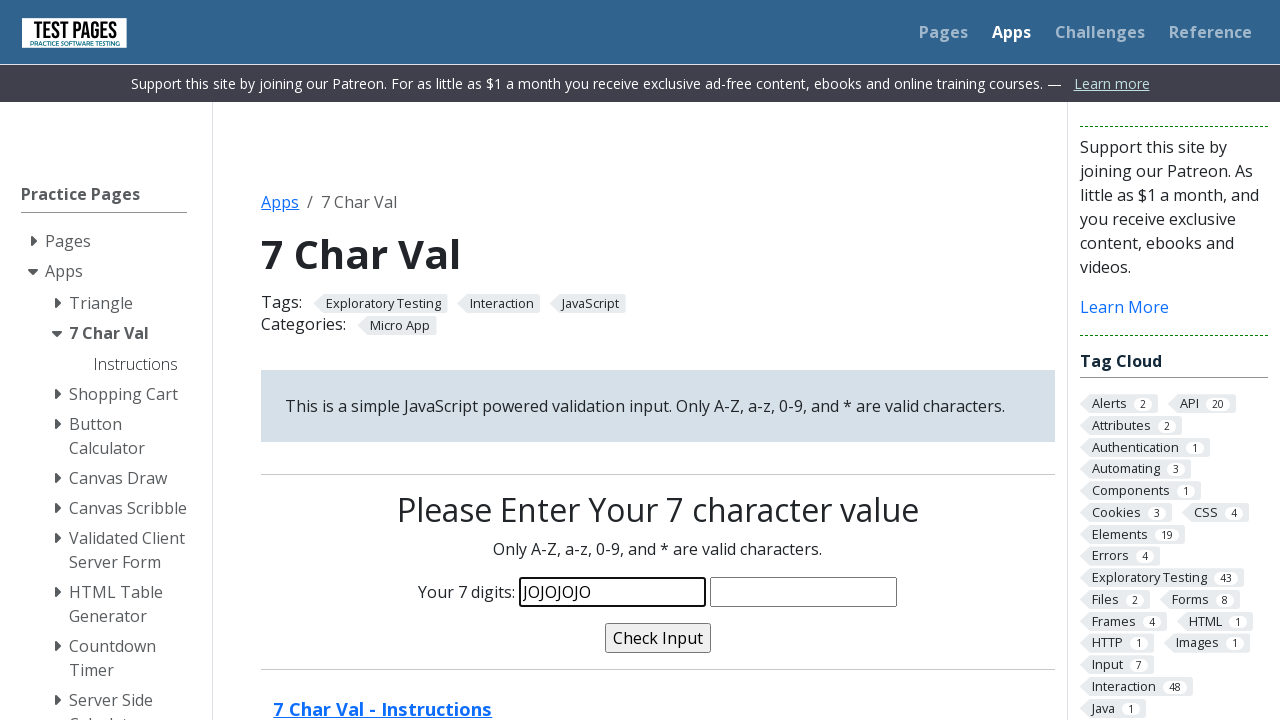

Clicked validate button at (658, 638) on input[name='validate']
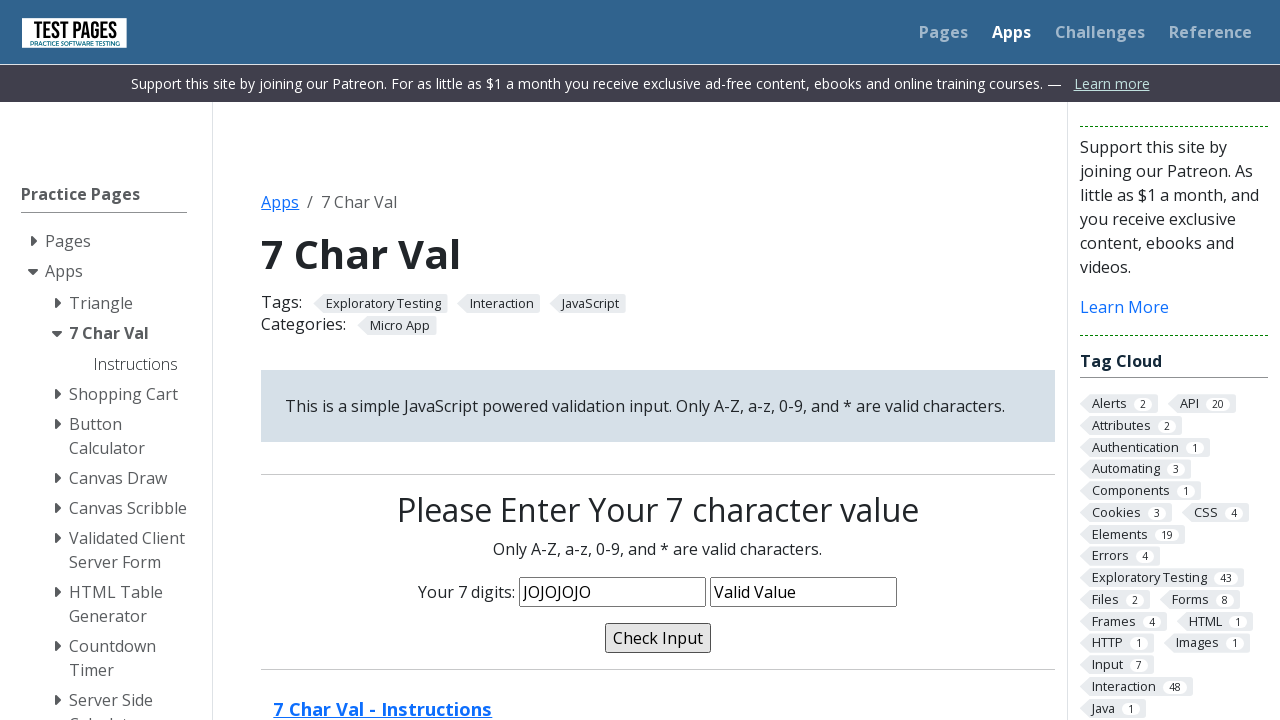

Validation message appeared on page
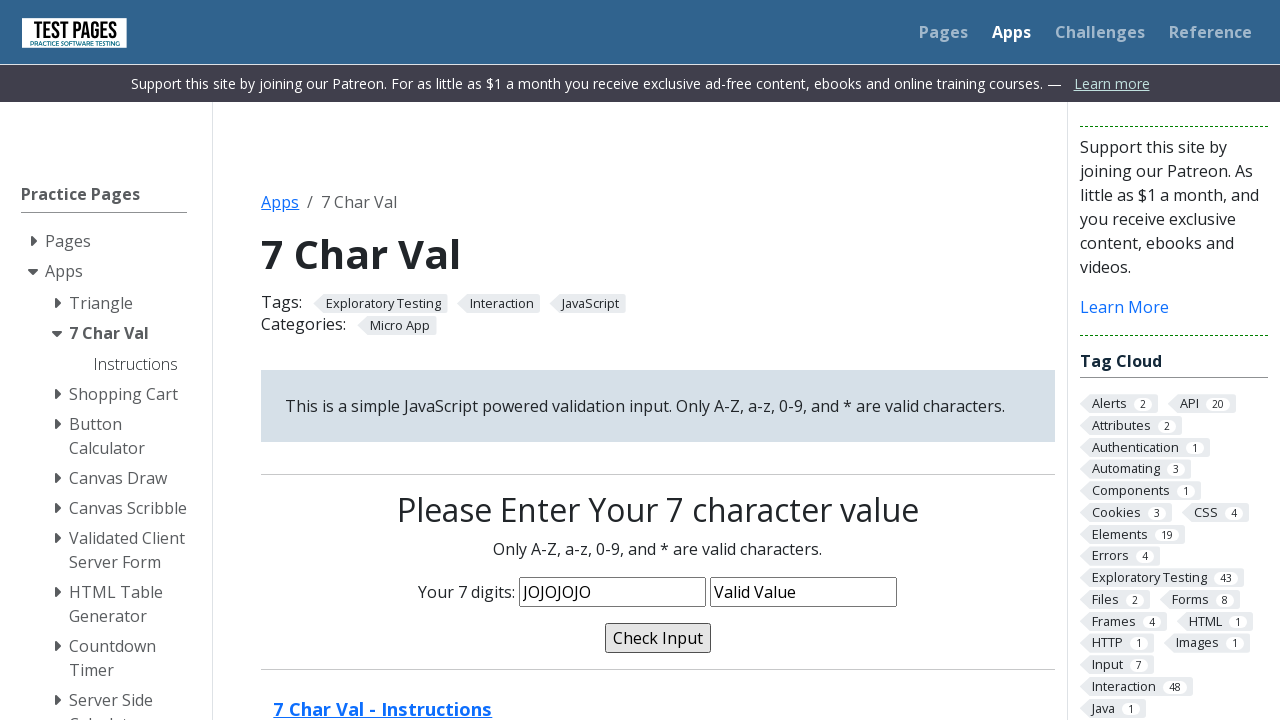

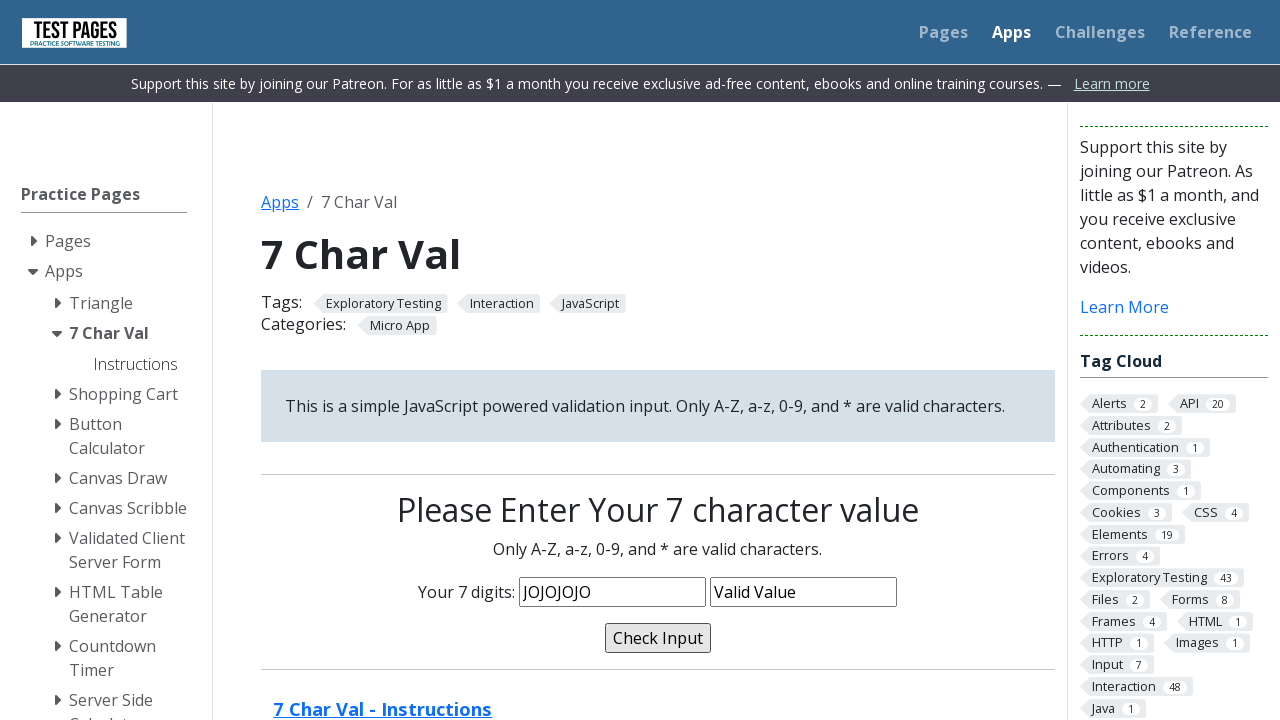